Opens the Microsoft website homepage and waits for the page to load

Starting URL: https://www.microsoft.com

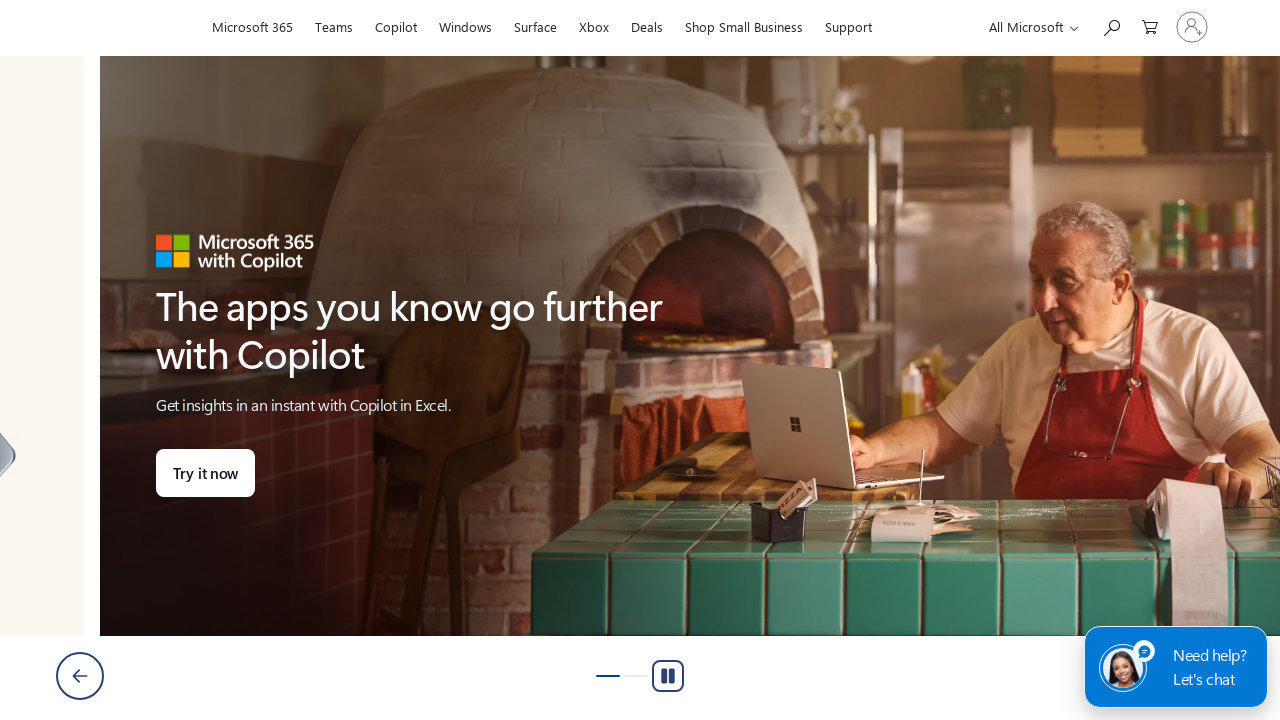

Waited for page DOM to be fully loaded
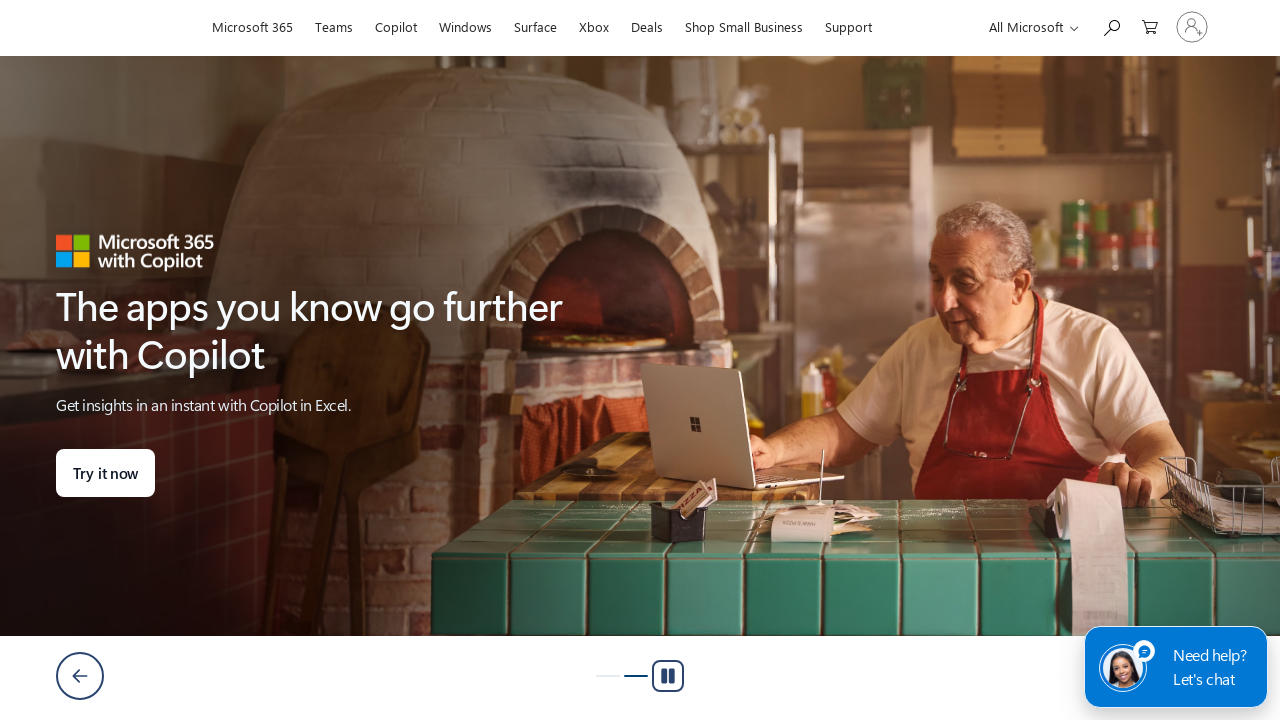

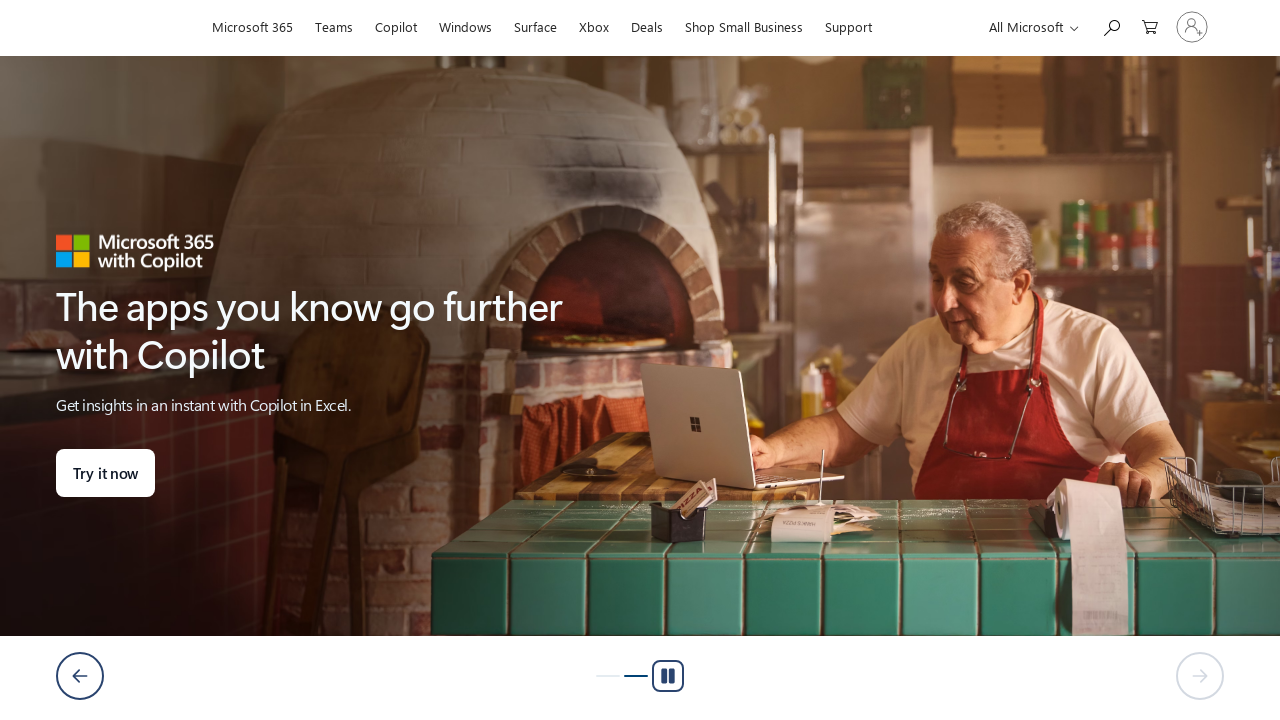